Tests various locator strategies by clicking on the third link and verifying elements exist on the page

Starting URL: https://contacts-app.tobbymarshall815.vercel.app/home

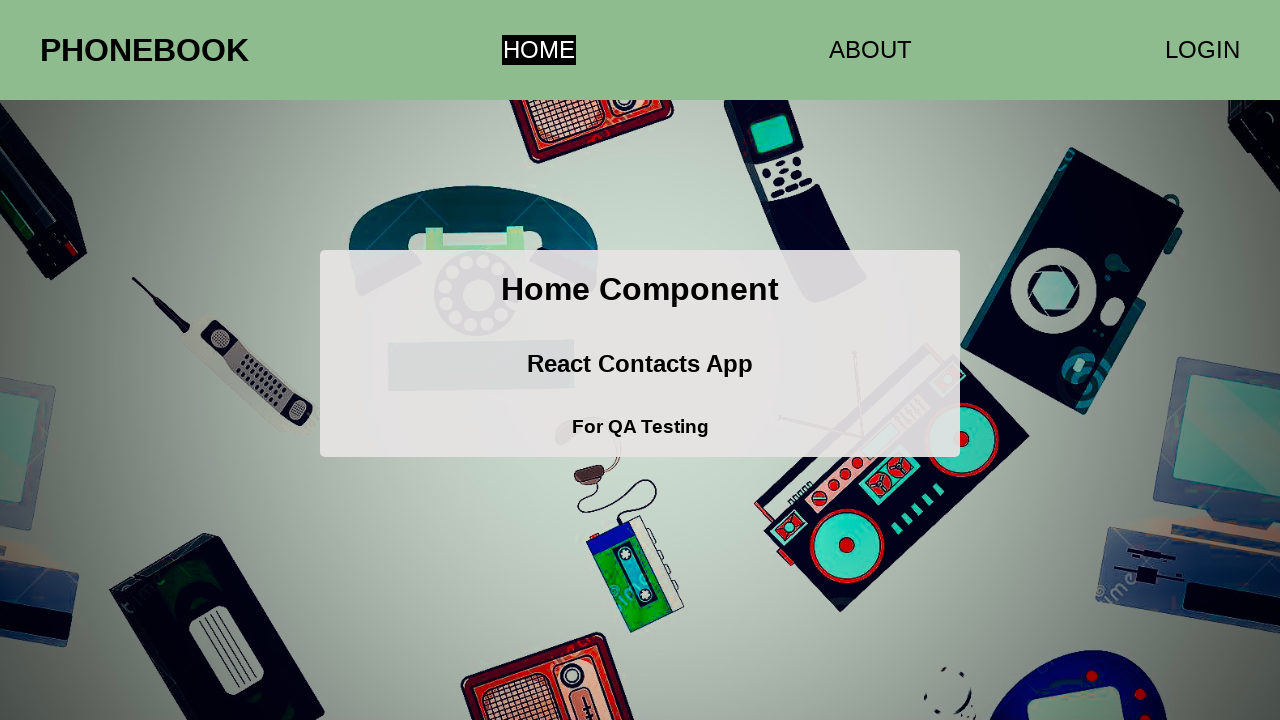

Clicked on the third link using nth(2) locator at (1202, 50) on a >> nth=2
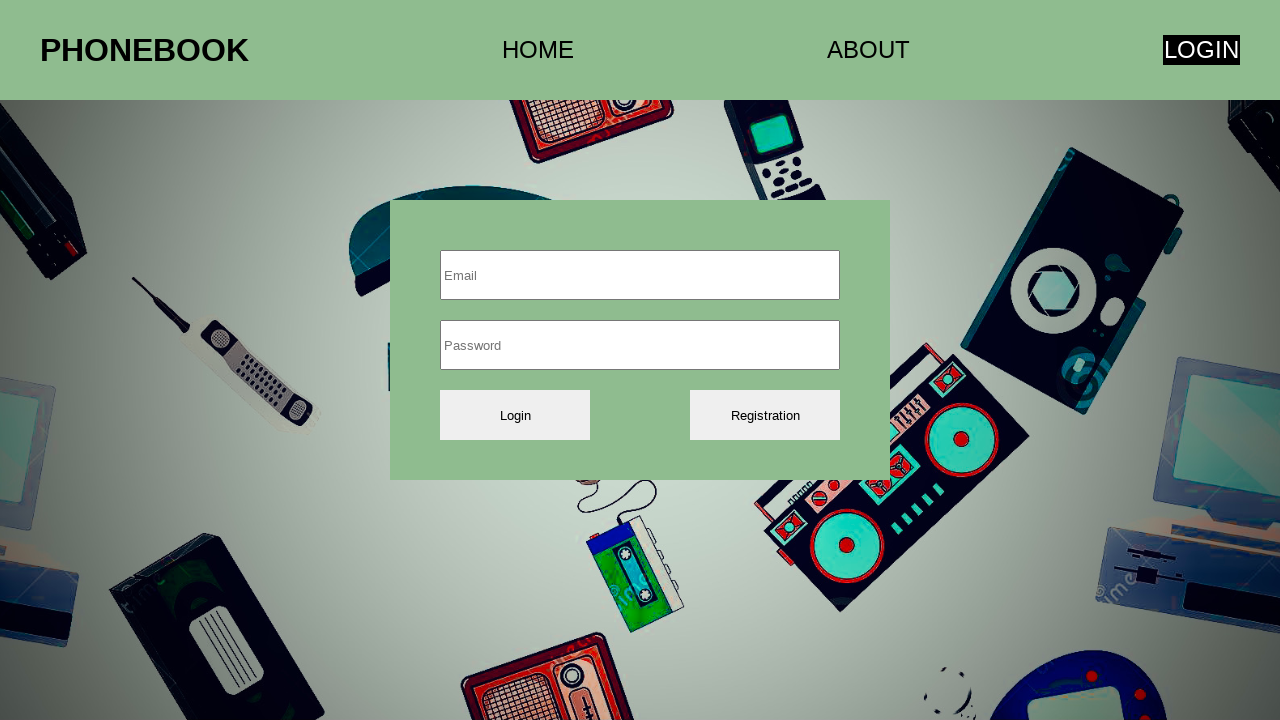

Verified anchor element exists on the page
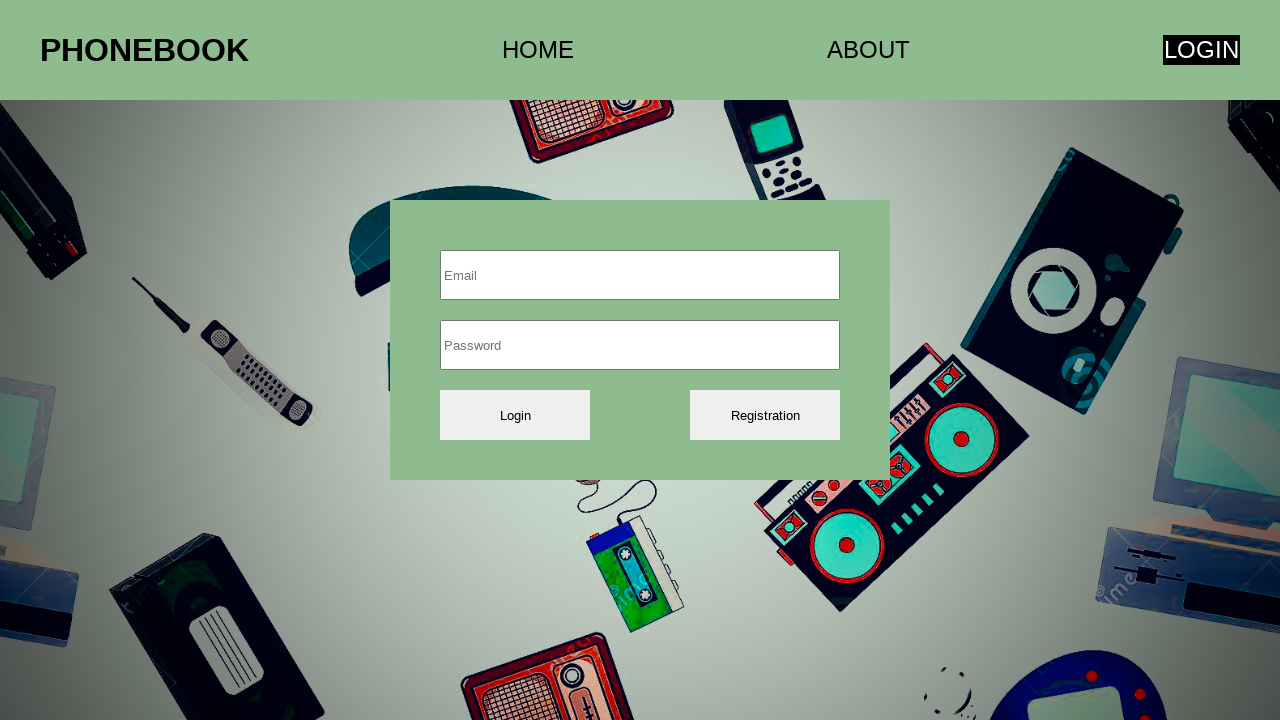

Verified h1 heading element exists on the page
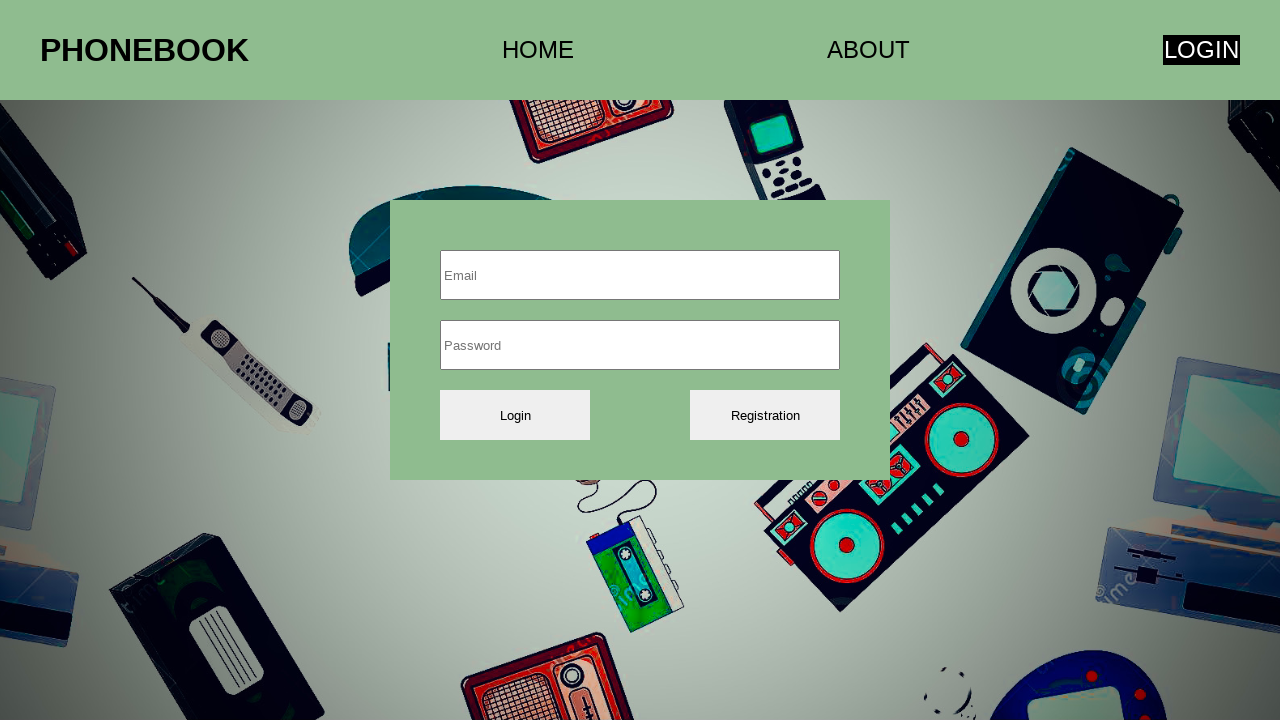

Verified input element exists on the page
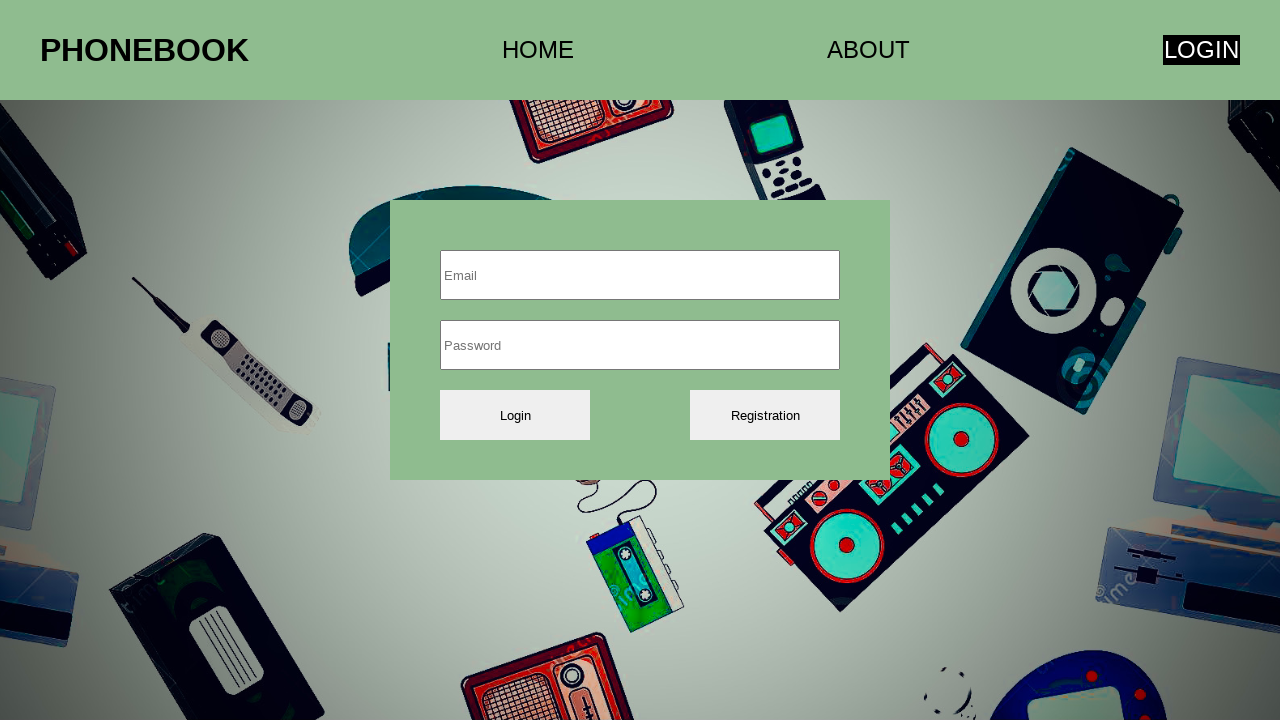

Verified button element exists on the page
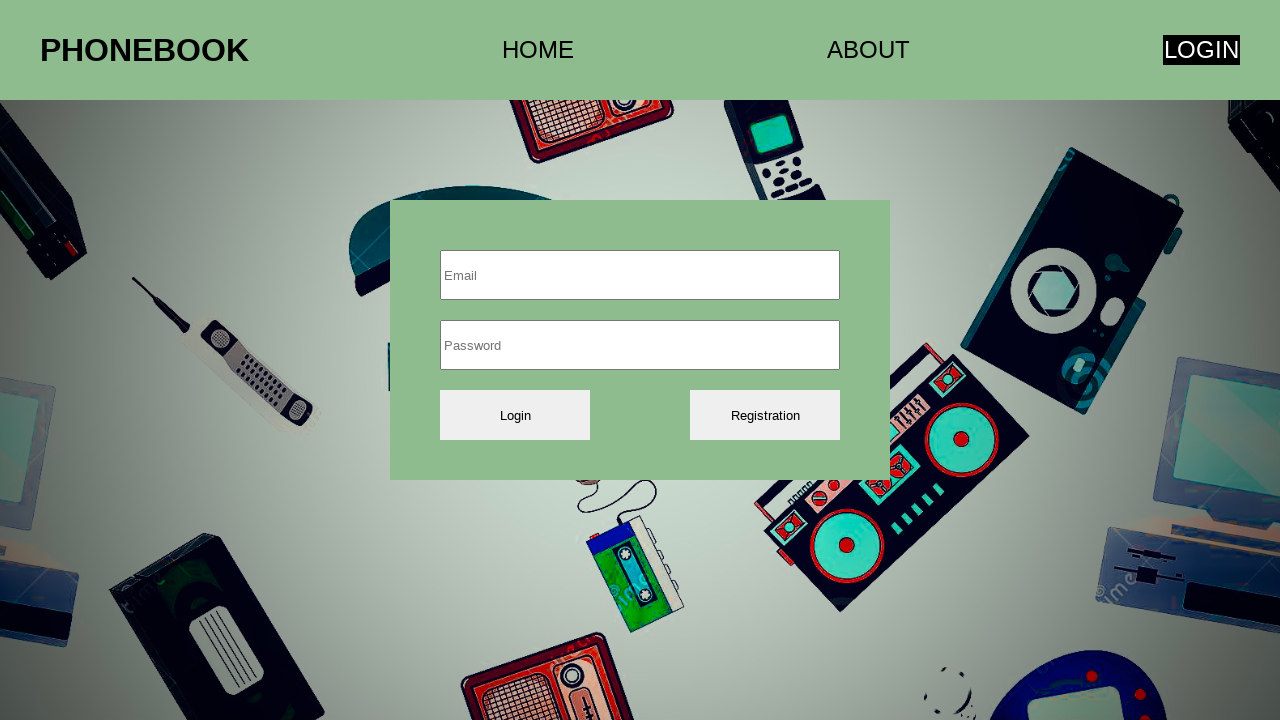

Verified #root element exists on the page
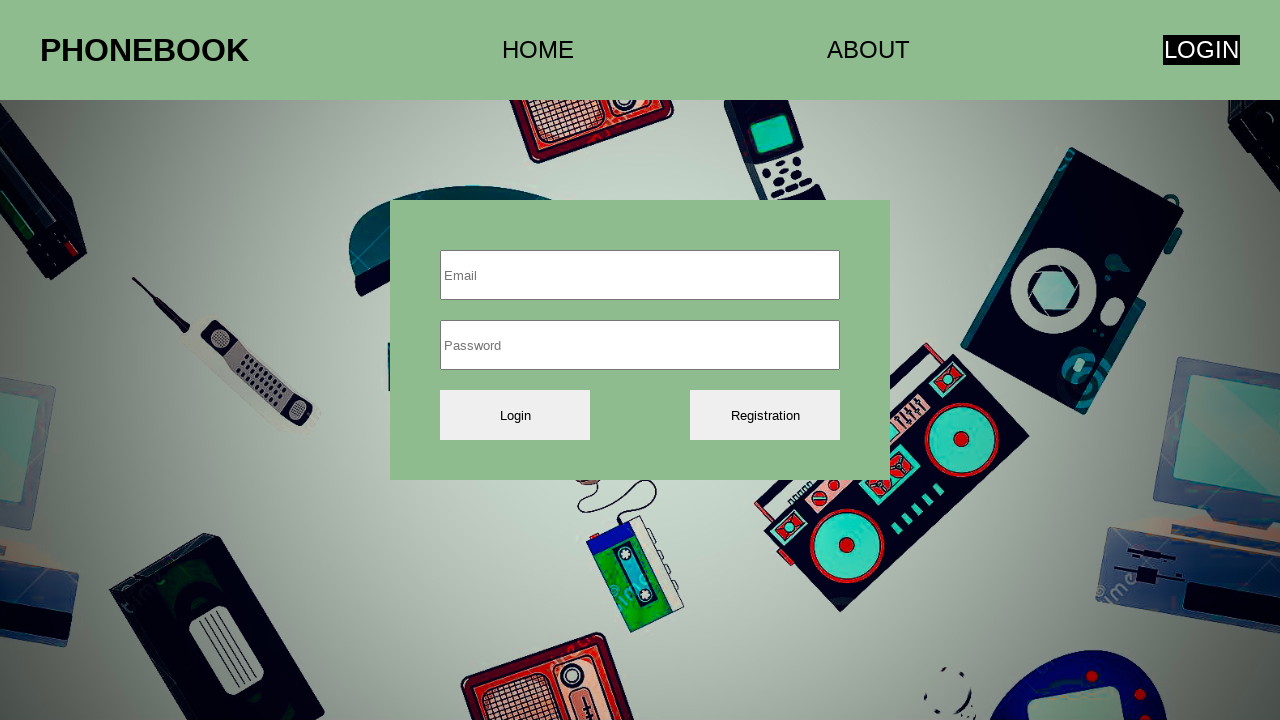

Verified .container element exists on the page
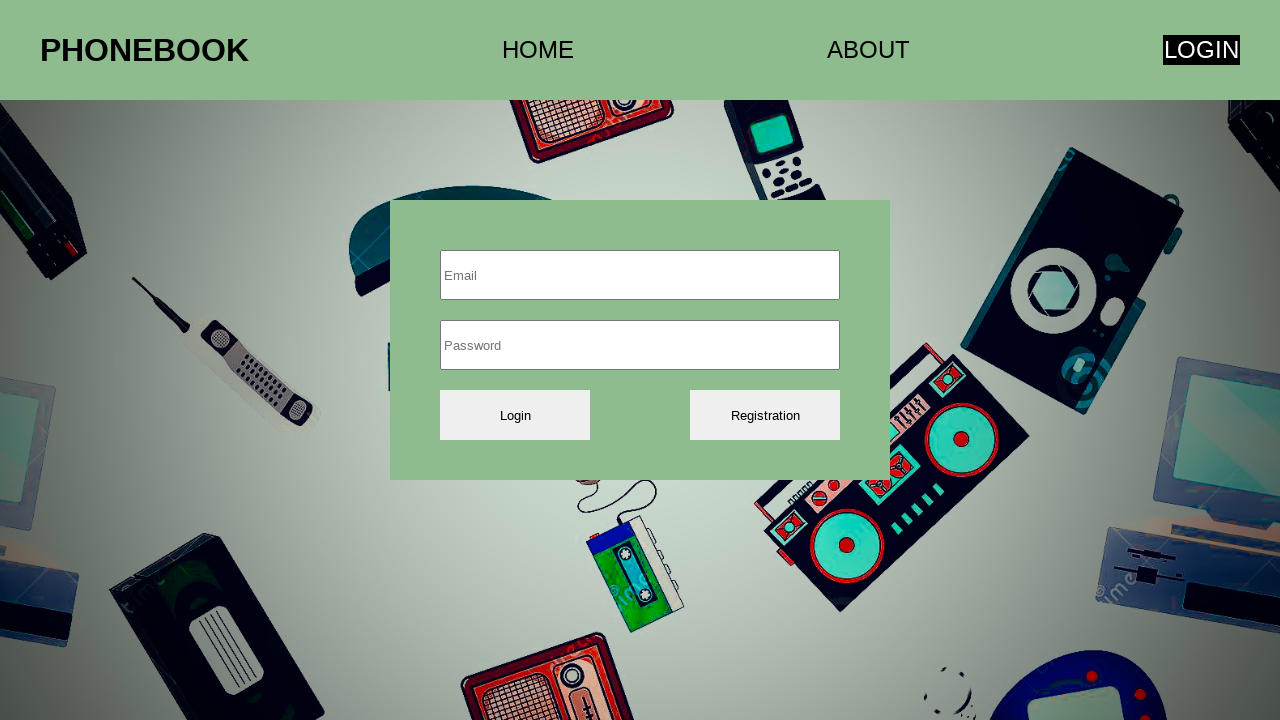

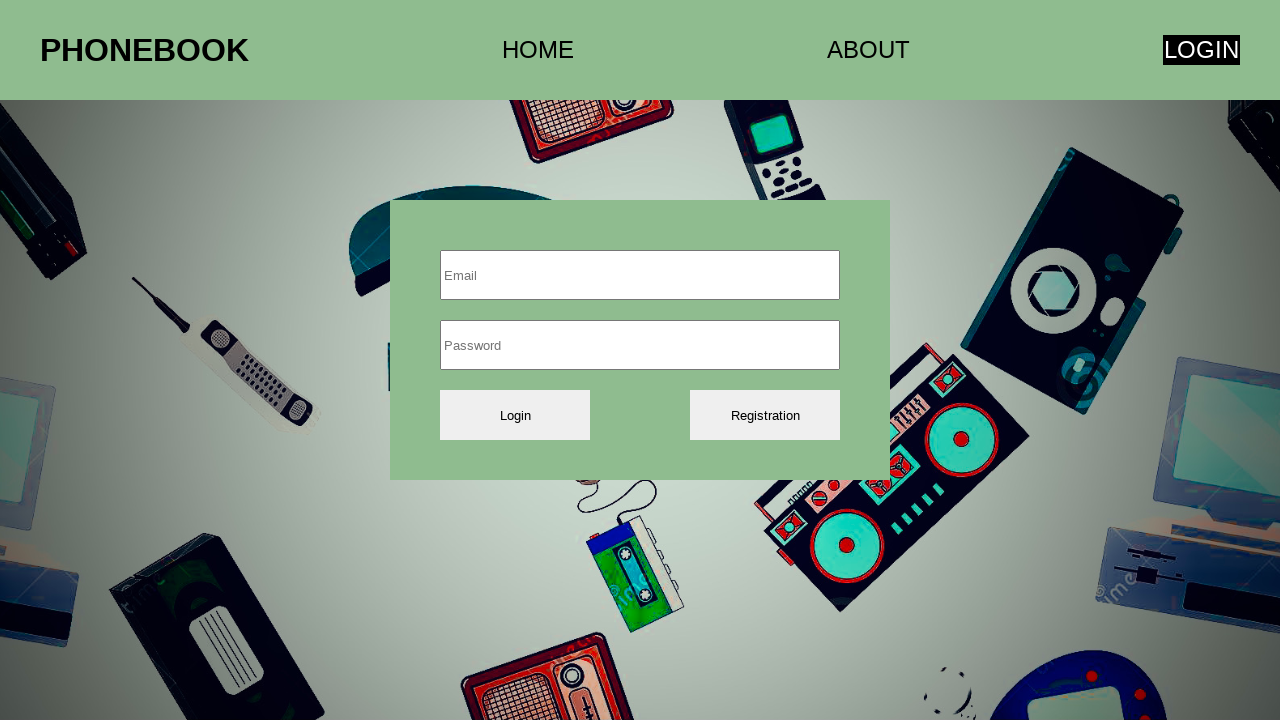